Tests WebElement methods including typing text into an input field, clicking it, reading attributes, and clearing the content

Starting URL: http://sahitest.com/demo/linkTest.htm

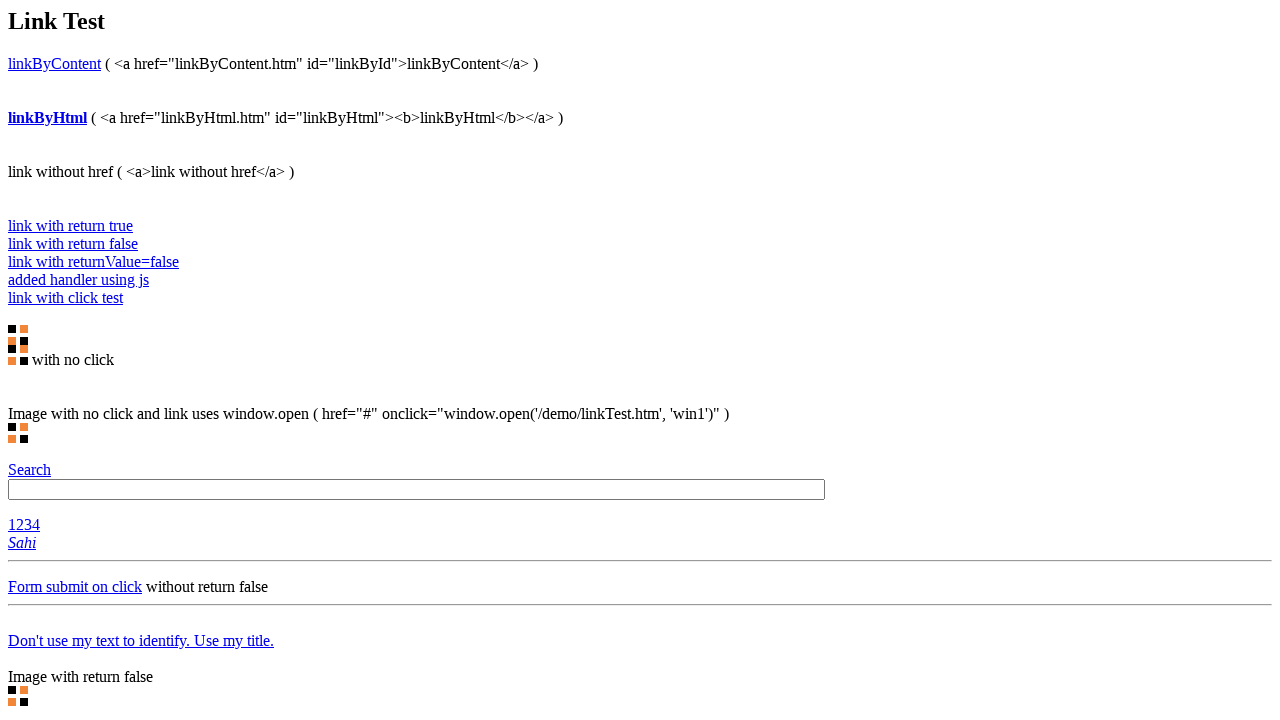

Typed 'selenium' into input field with id 't1' on #t1
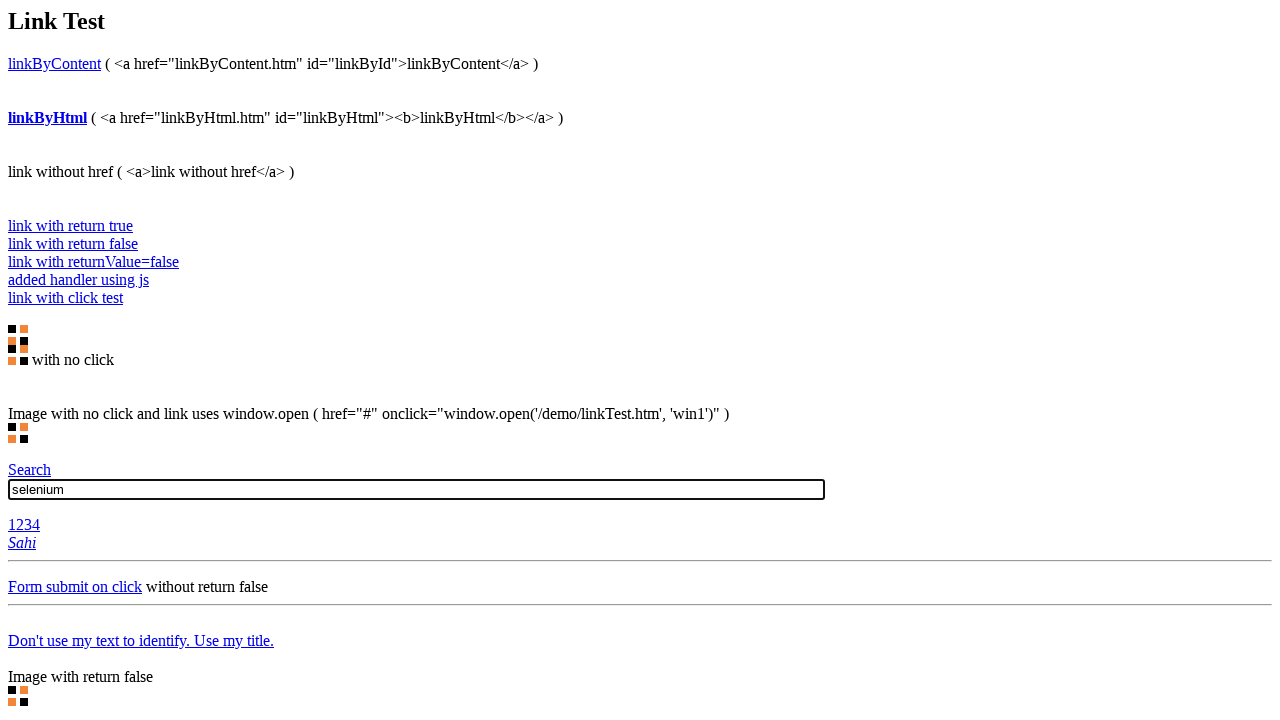

Clicked input field with id 't1' at (416, 489) on #t1
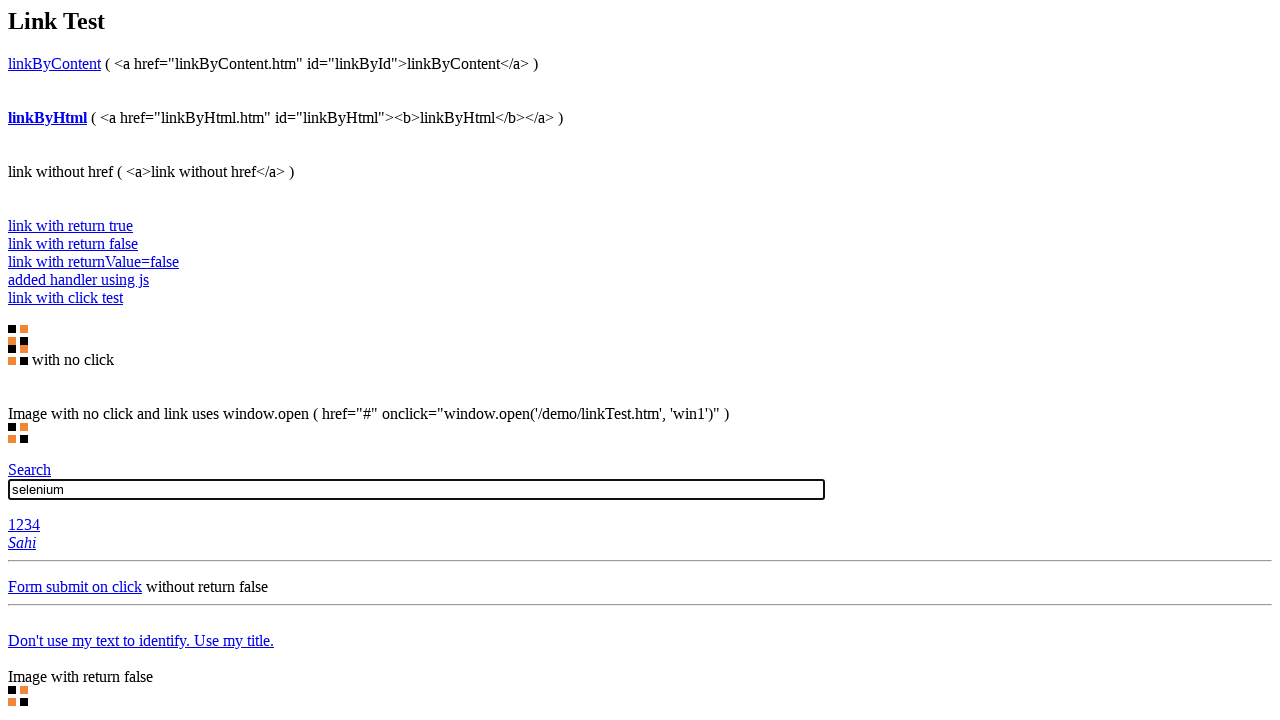

Retrieved type and value attributes from input field
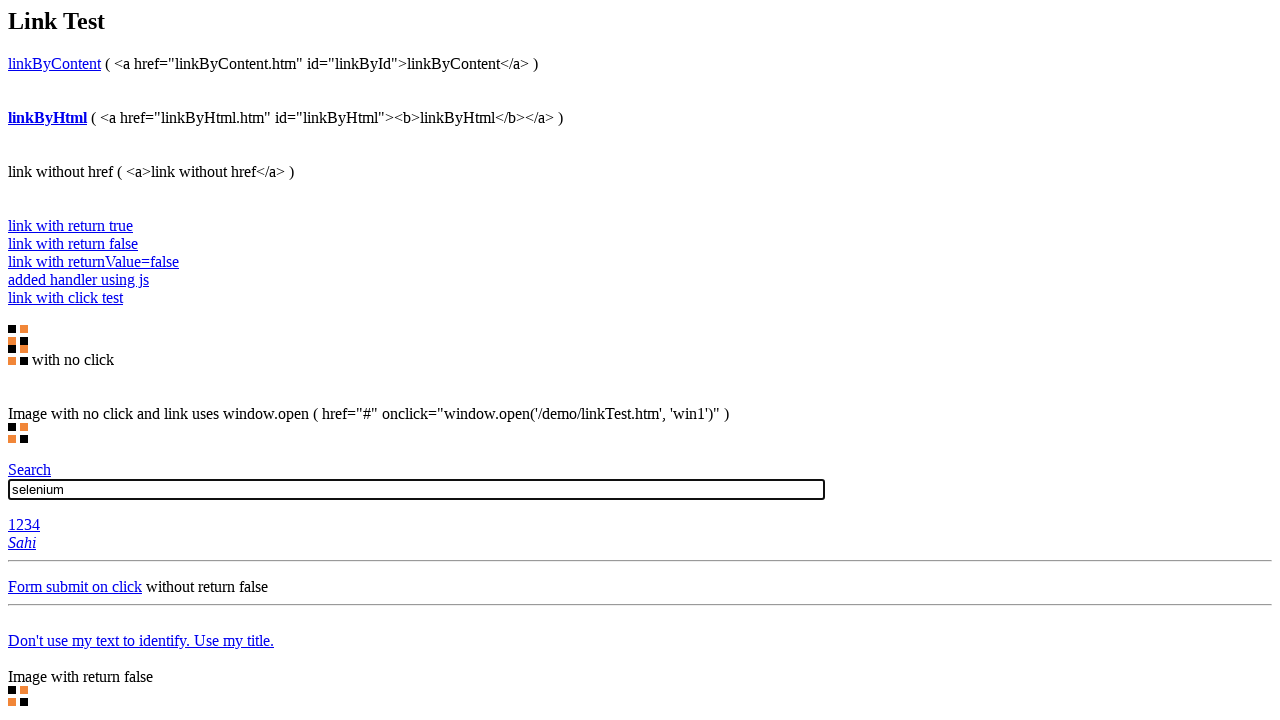

Cleared the input field with id 't1' on #t1
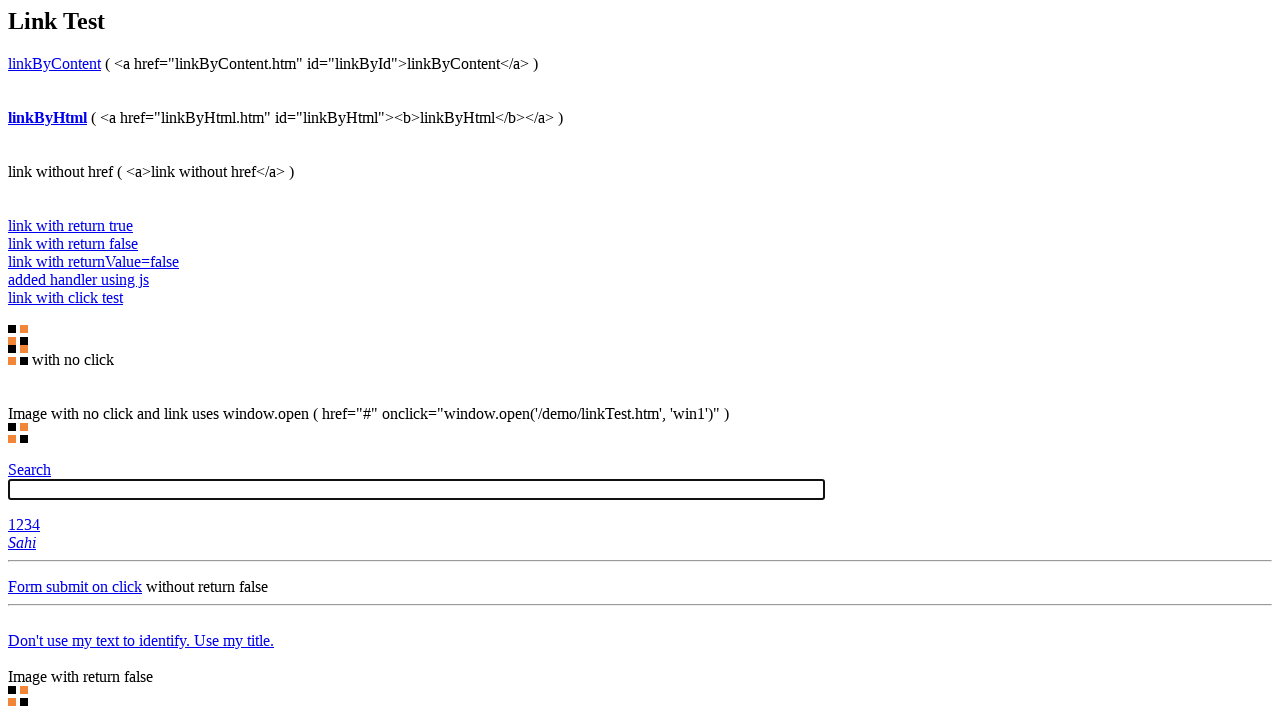

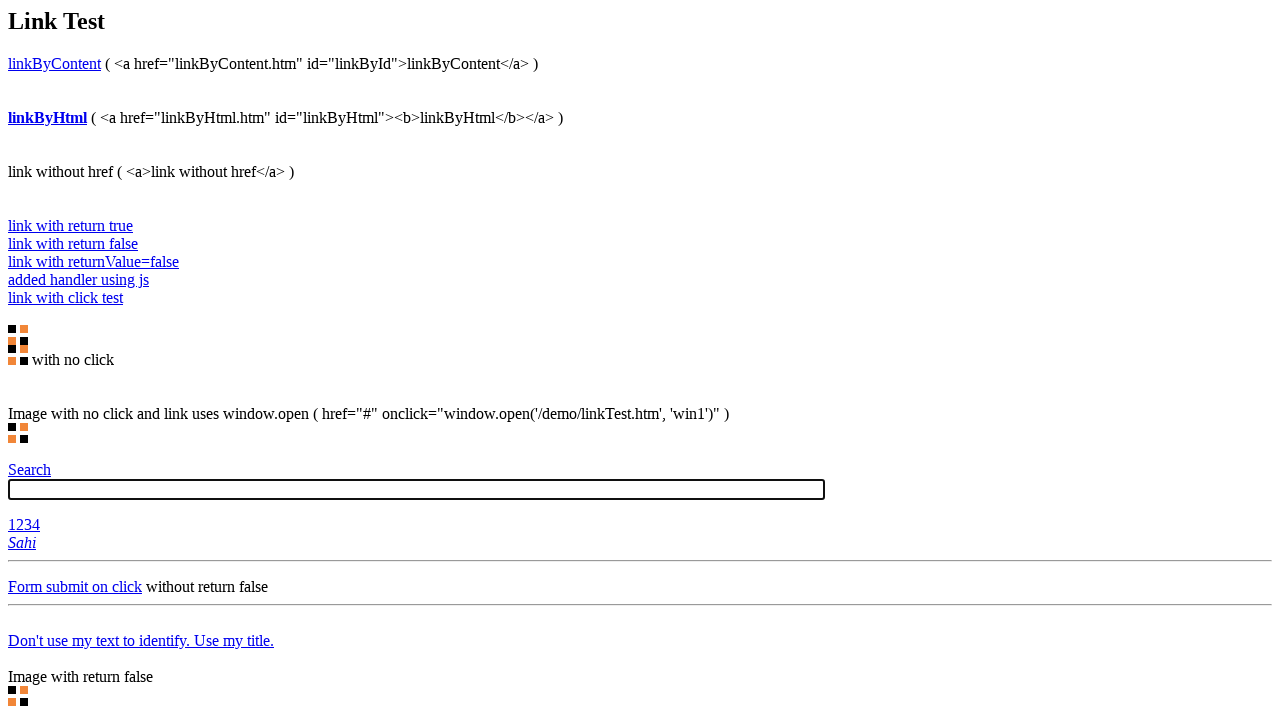